Tests window handling functionality by opening a new window, switching between parent and child windows, and filling form fields in both windows

Starting URL: https://www.hyrtutorials.com/p/window-handles-practice.html

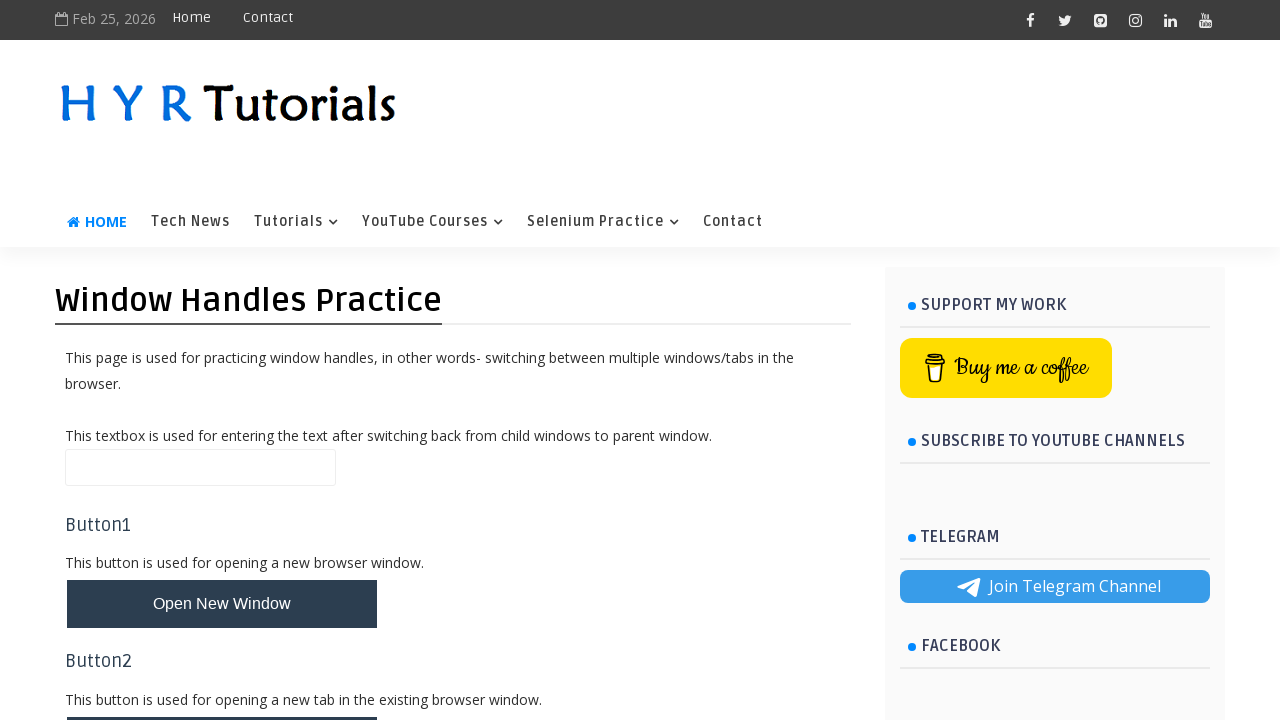

Filled name field in parent window with 'Automation' on #name
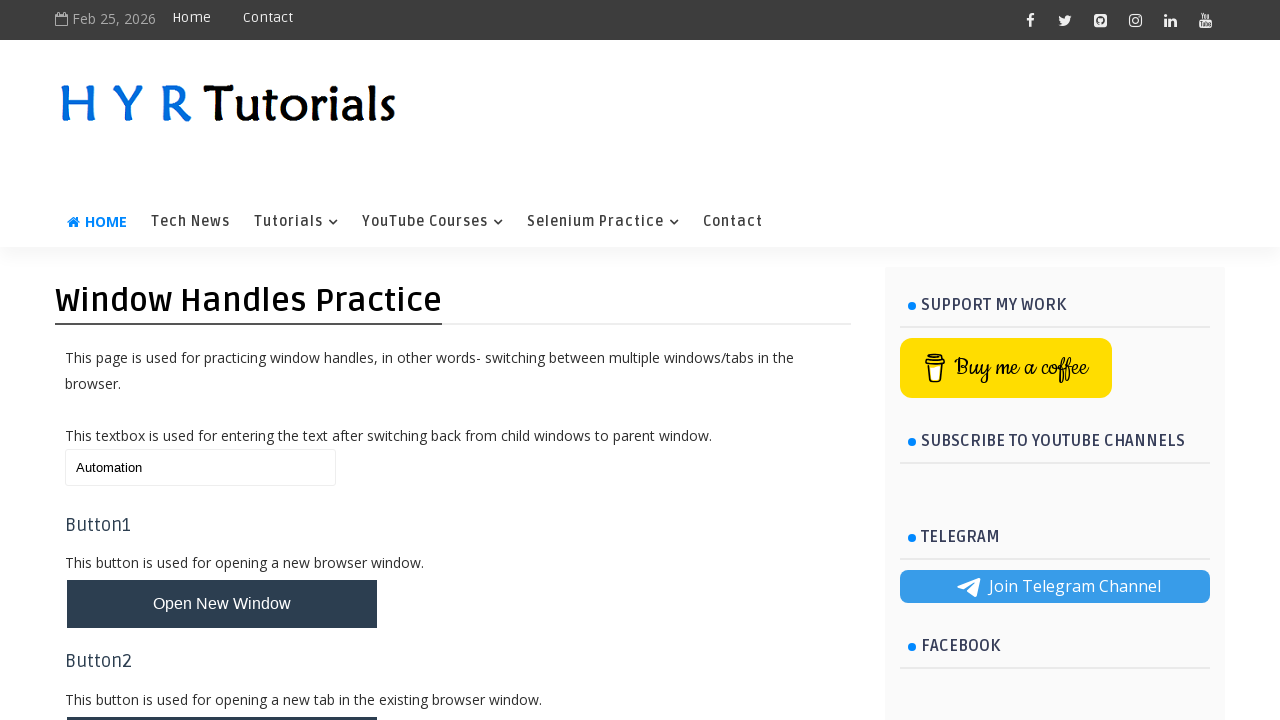

Clicked button to open new window at (222, 604) on #newWindowBtn
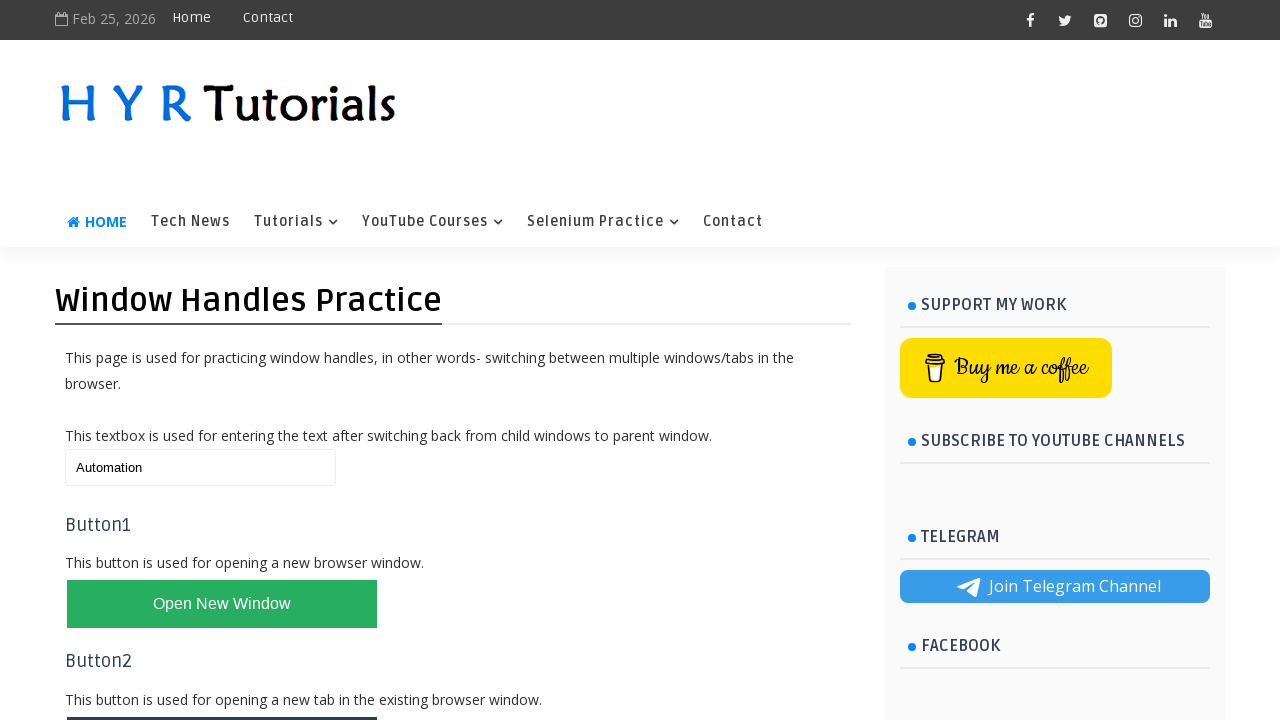

New window opened and captured
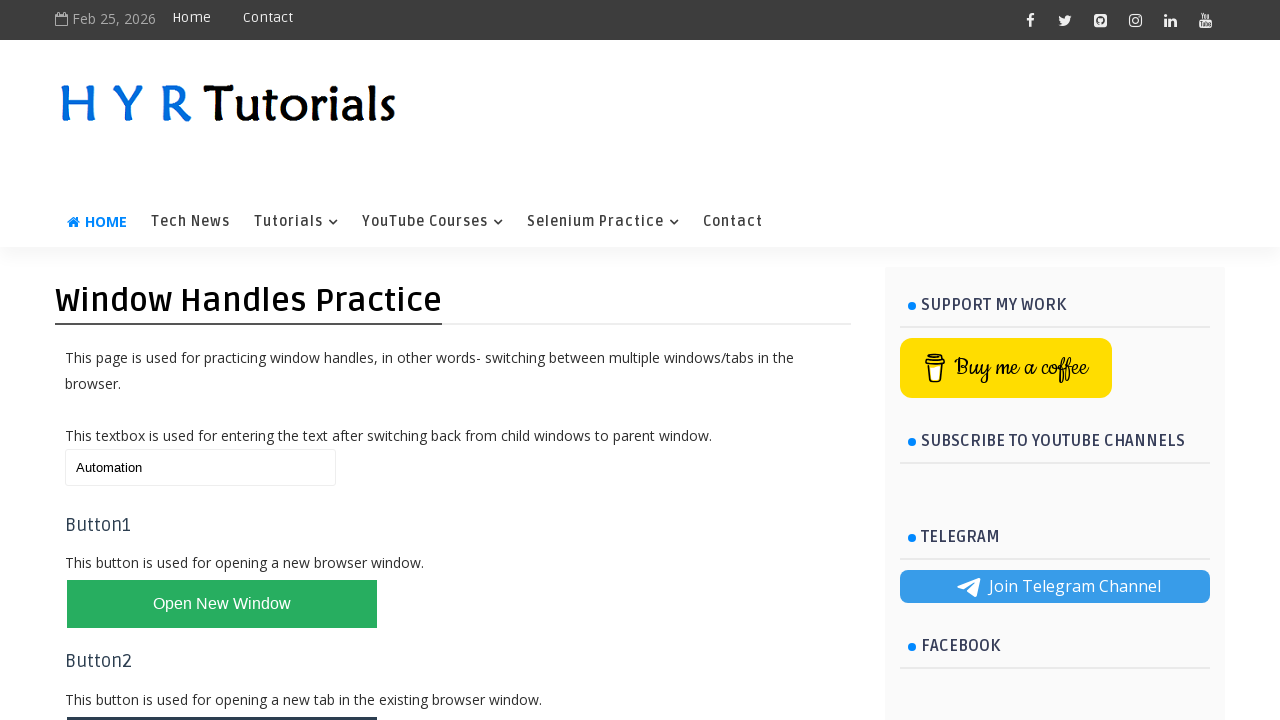

Filled firstName field in child window with 'ChildWindow' on #firstName
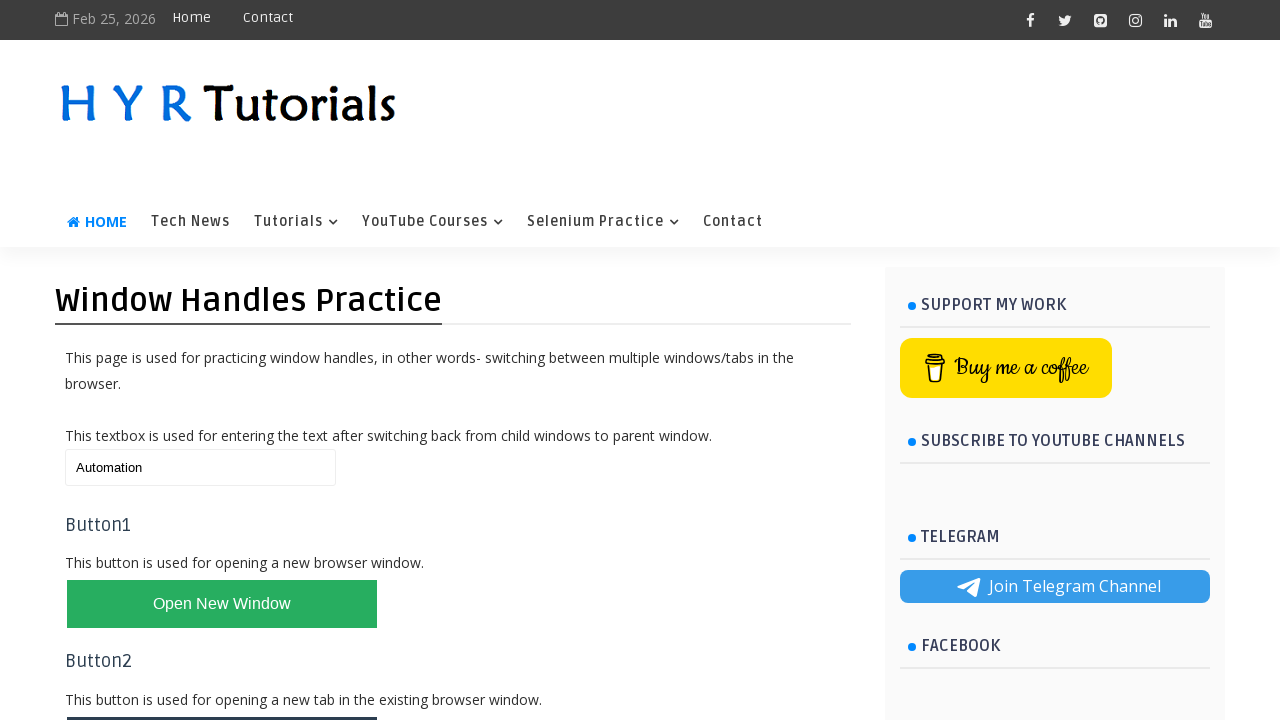

Switched back to parent window and filled name field with 'Manual' on #name
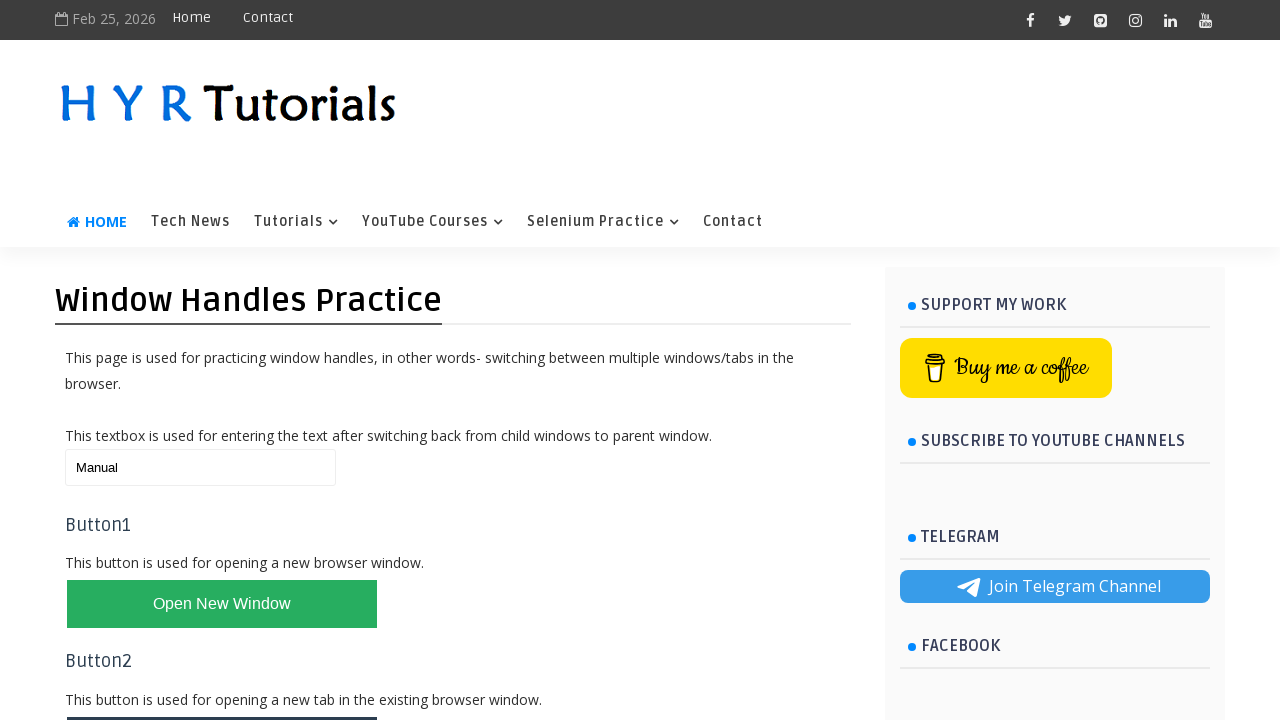

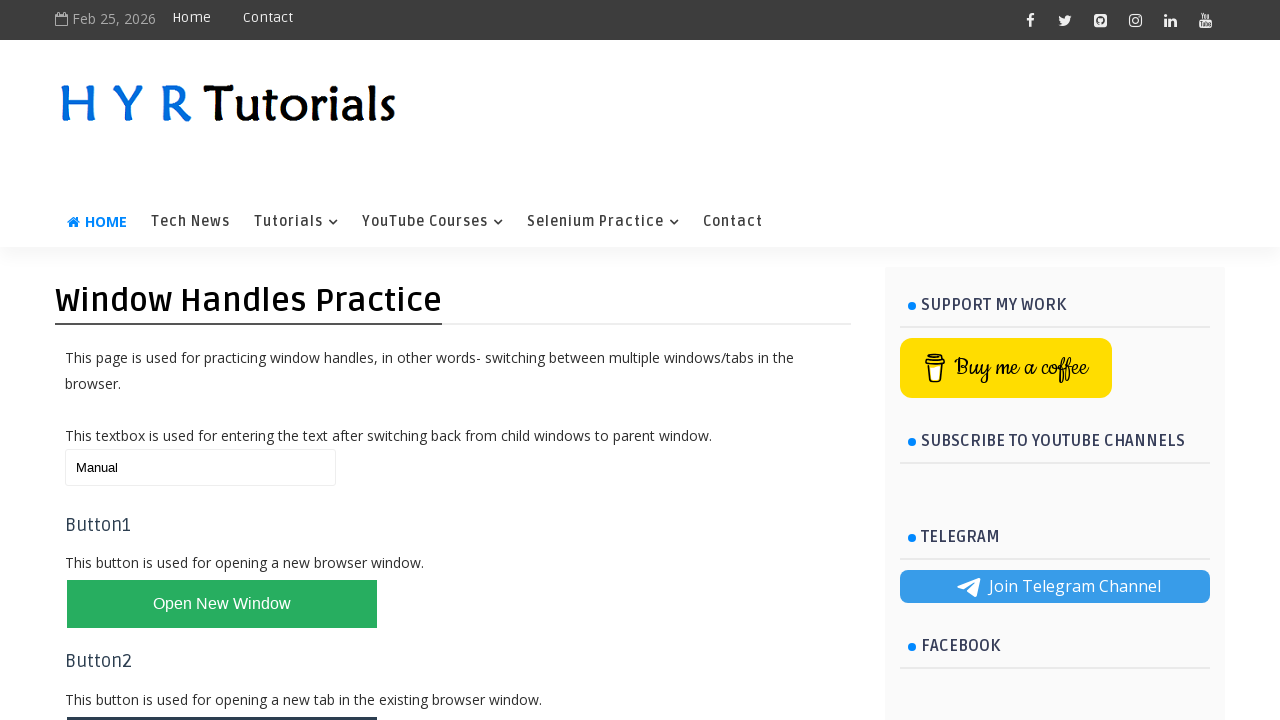